Navigates to OrangeHRM demo site and verifies the page title matches the expected value "OrangeHRM"

Starting URL: https://opensource-demo.orangehrmlive.com/

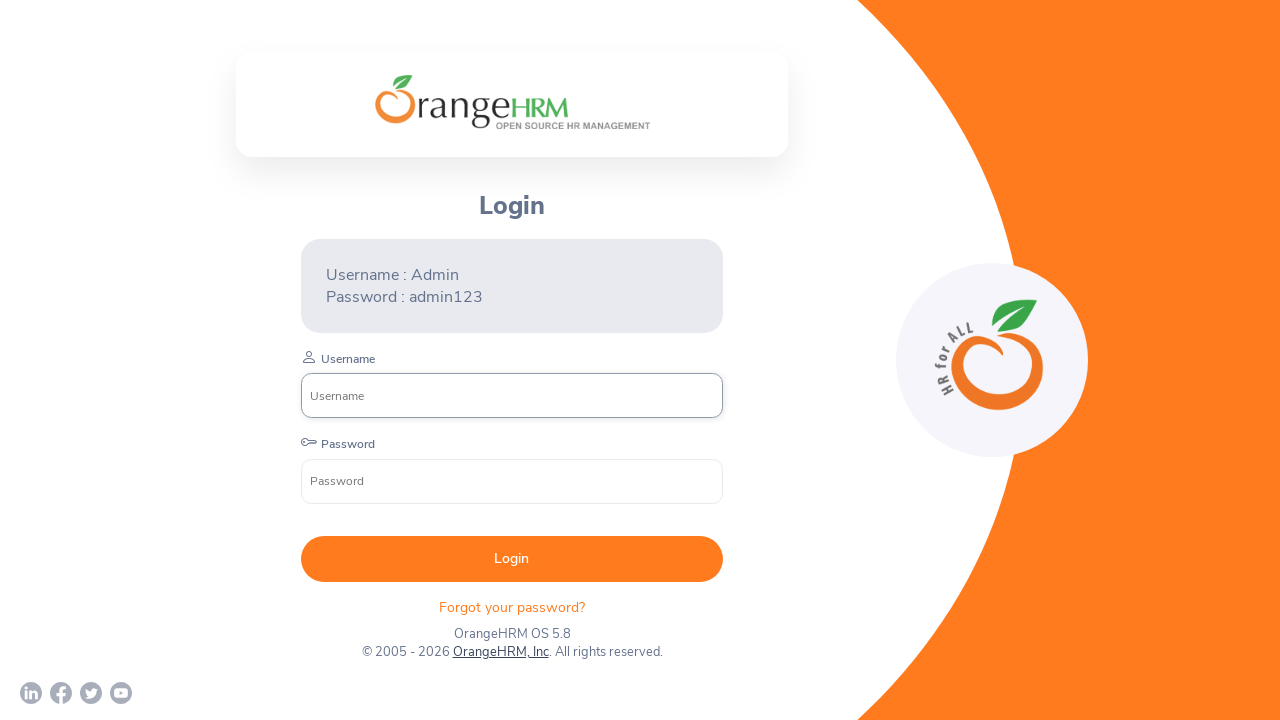

Retrieved page title
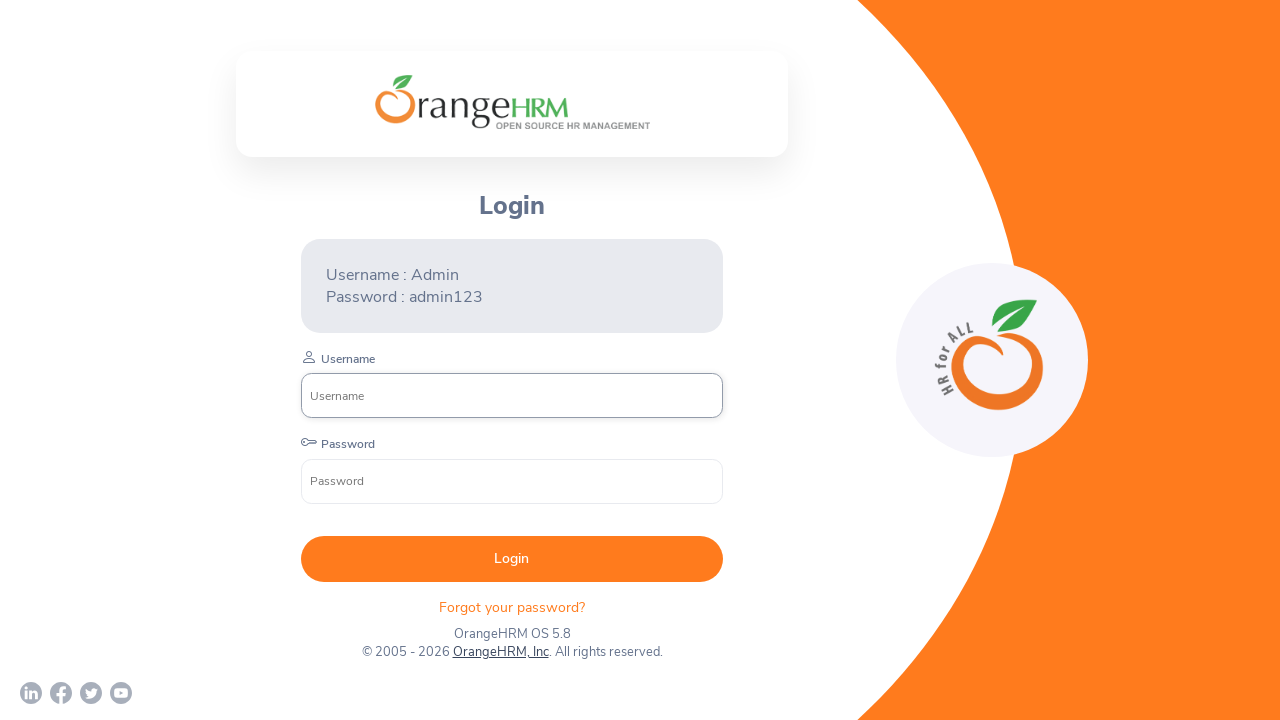

Page title verification passed - 'OrangeHRM' found in title
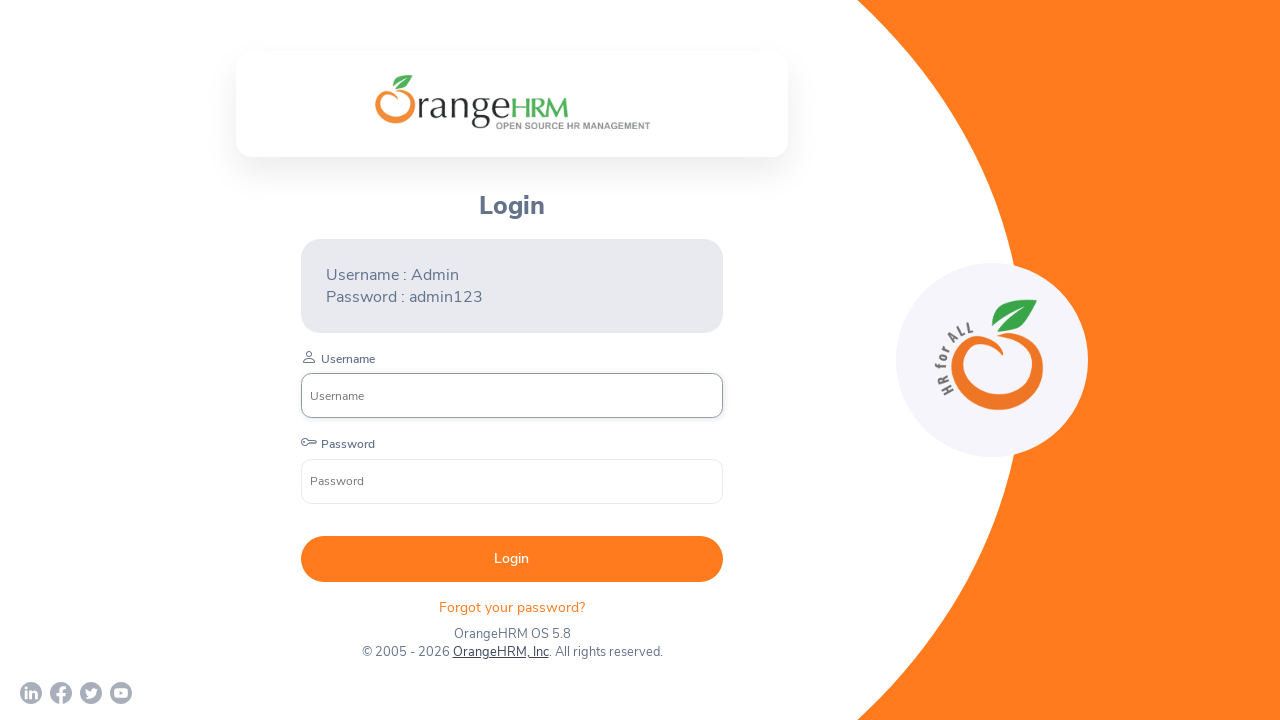

Set viewport size to 1920x1080
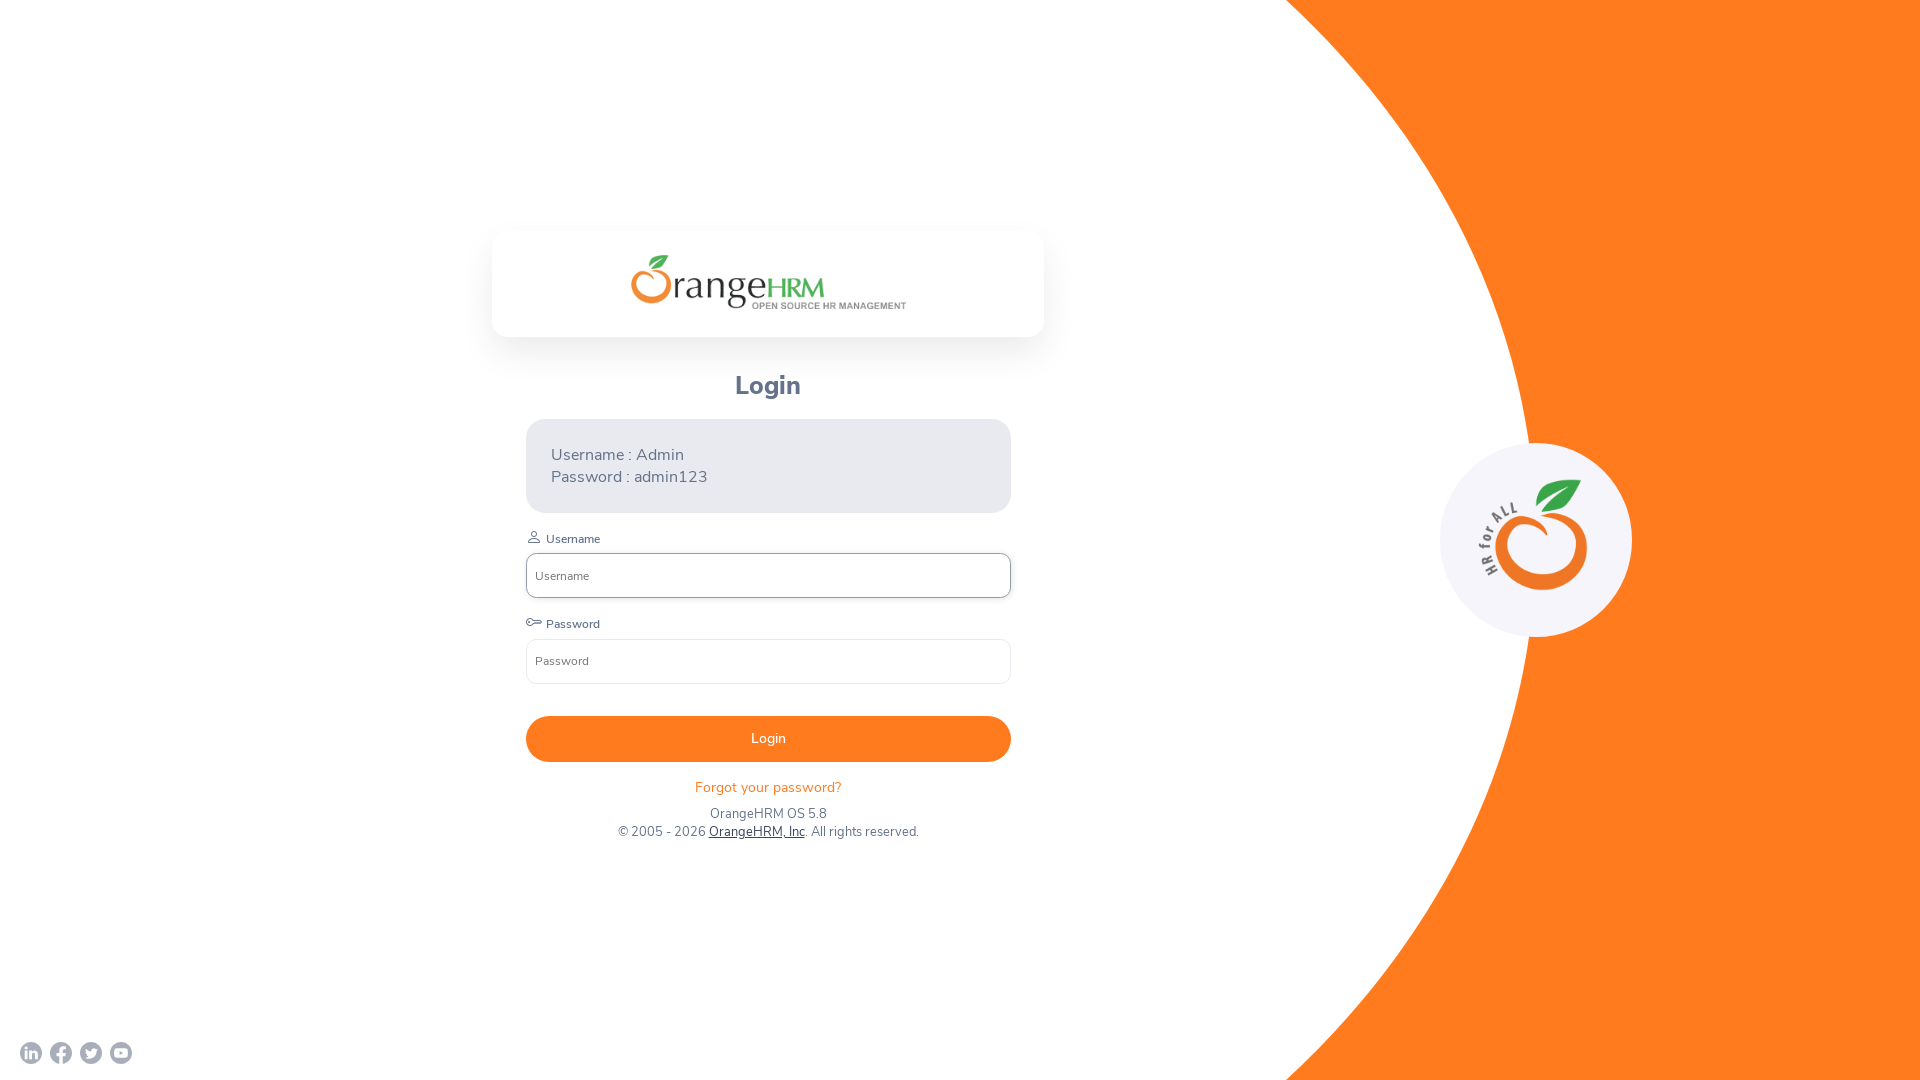

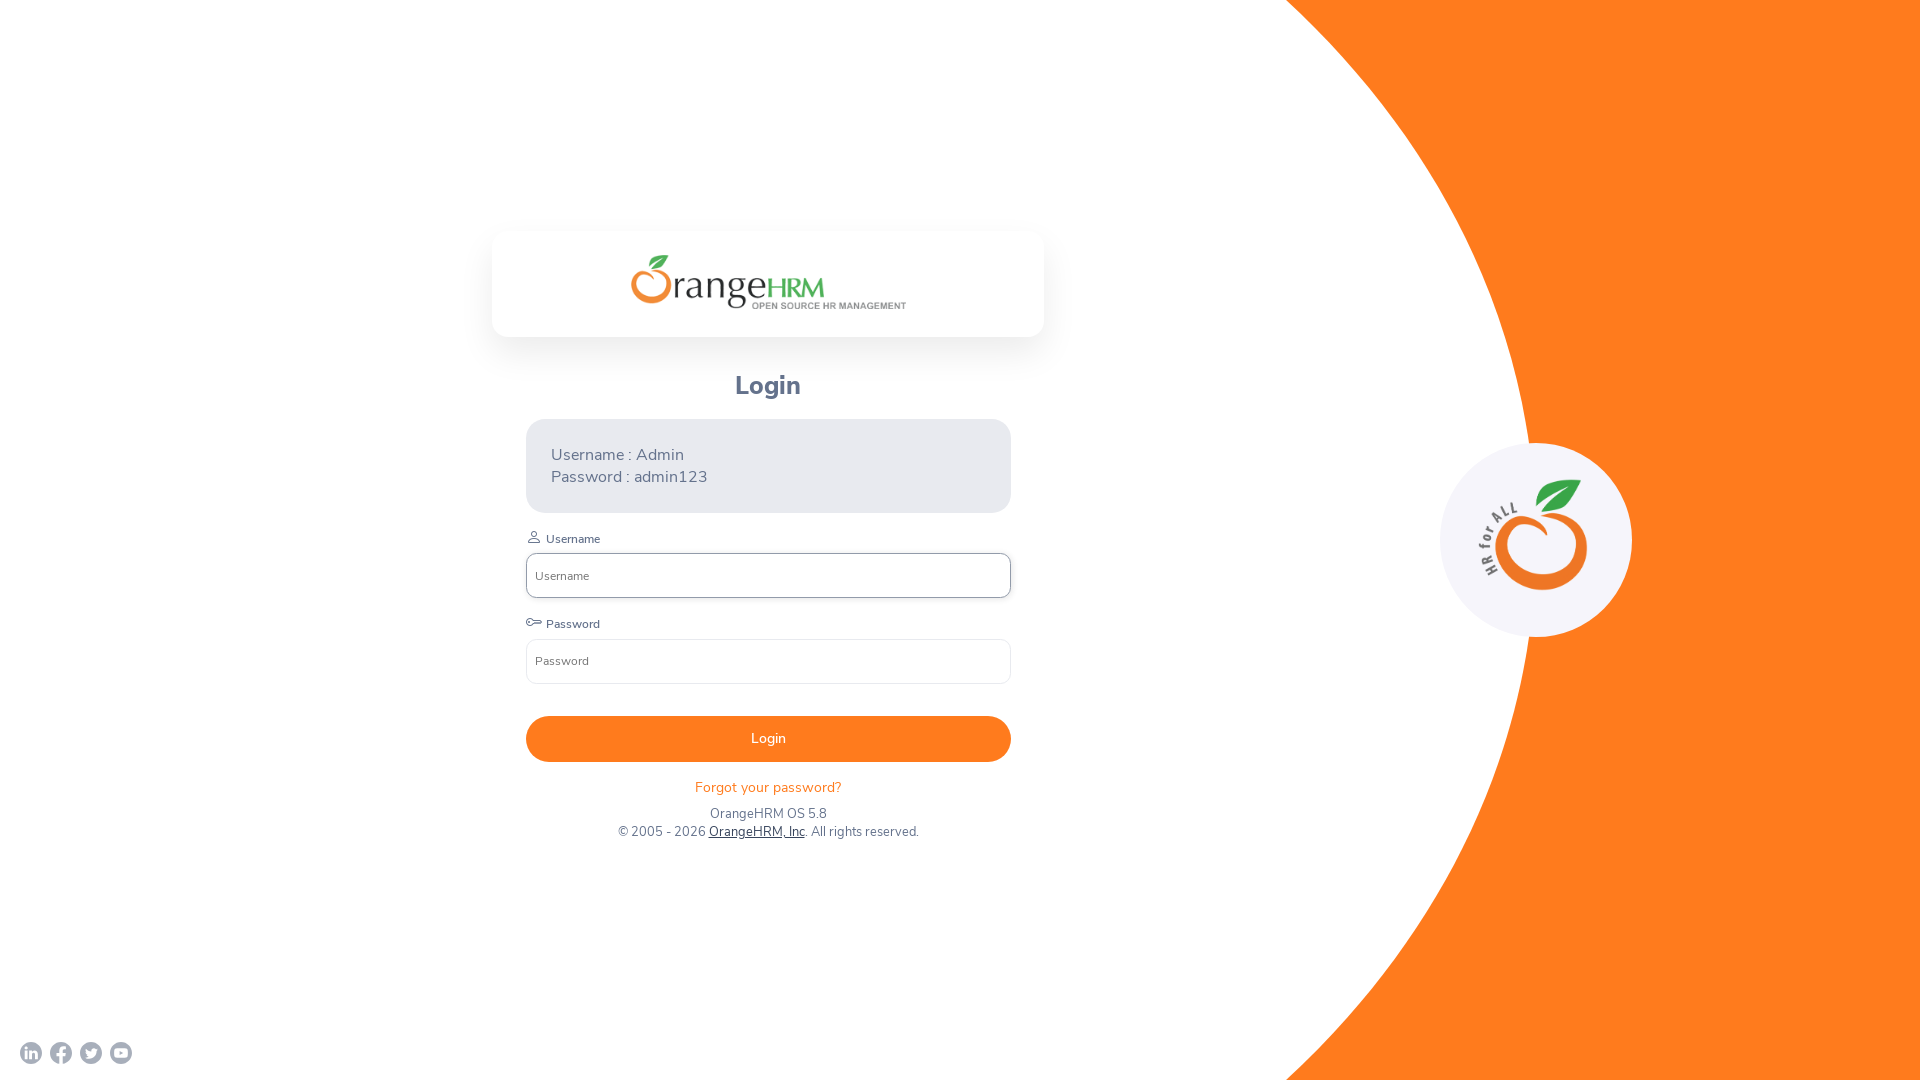